Tests handling of non-breaking space characters in button text by clicking a button with a non-breaking space in its label.

Starting URL: http://www.uitestingplayground.com/nbsp

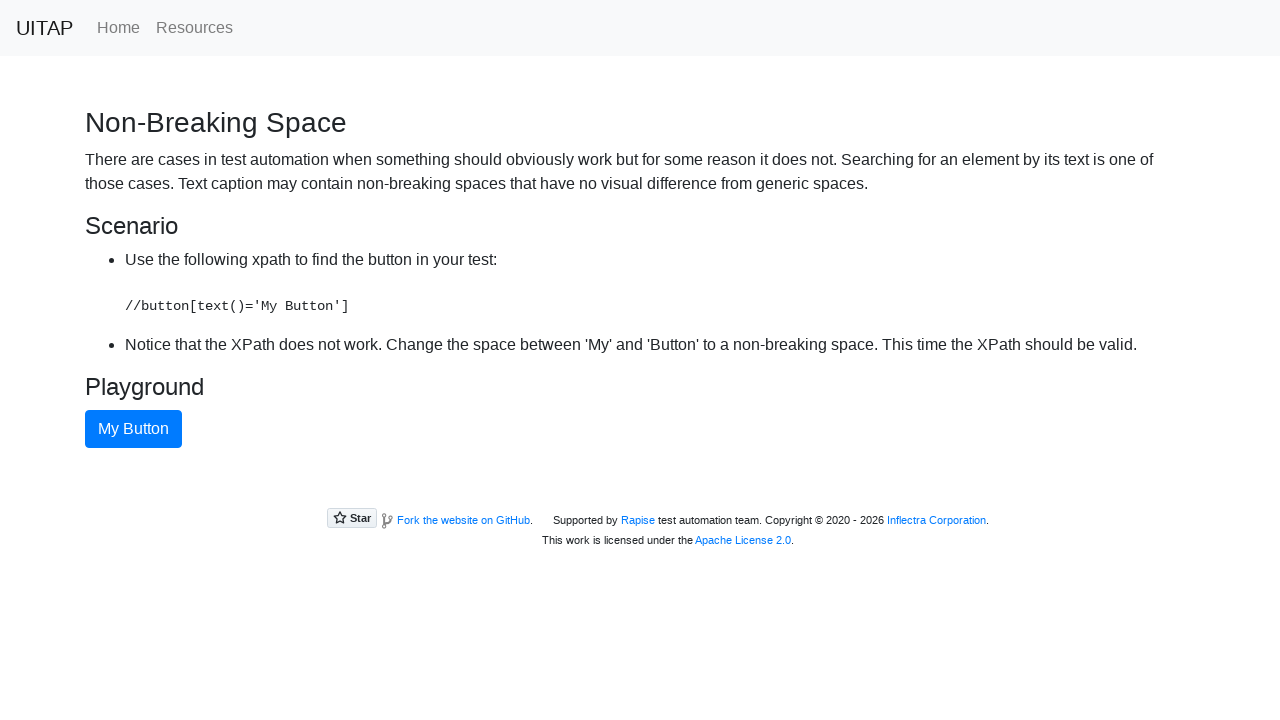

Clicked button with non-breaking space in text 'My Button' at (134, 429) on xpath=//button[text()='My Button']
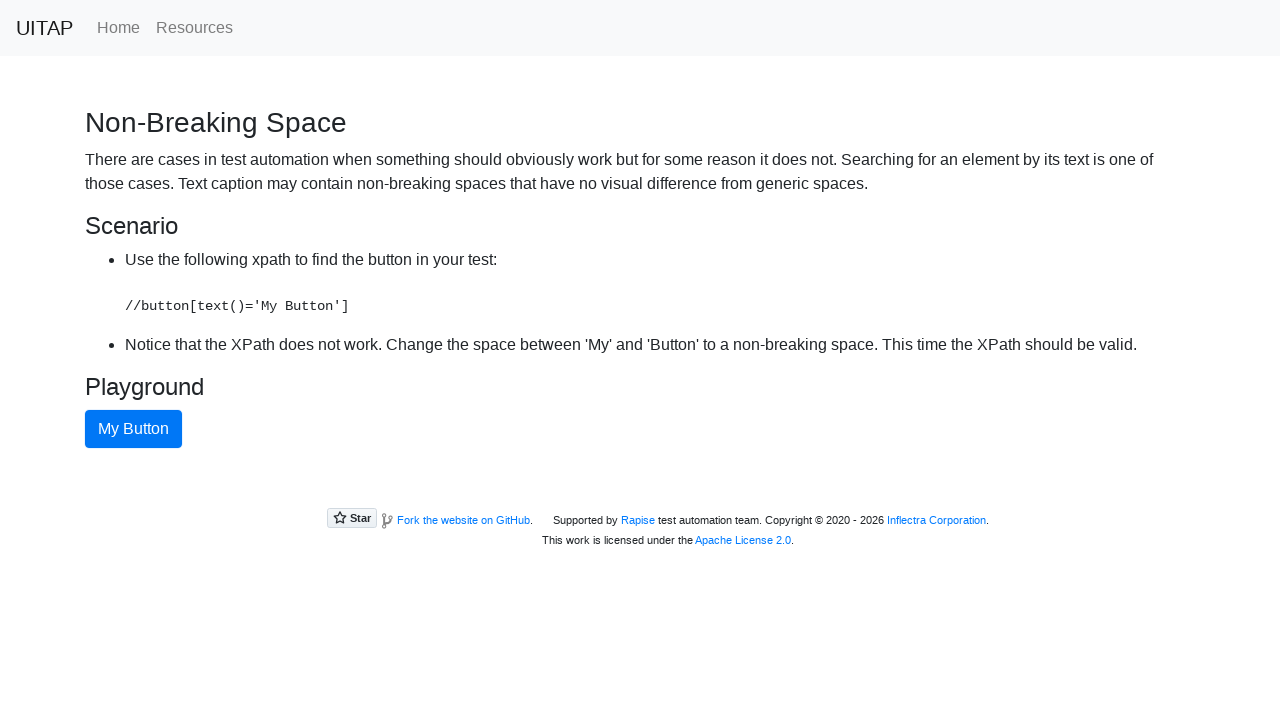

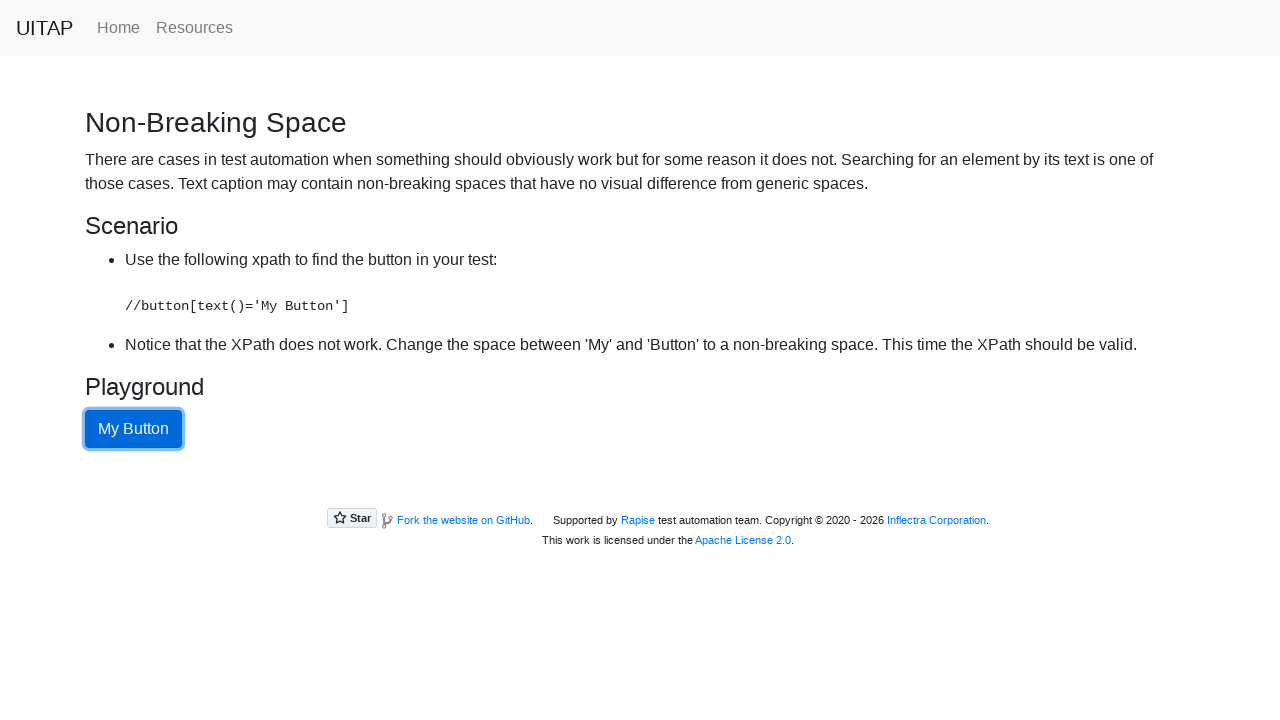